Tests various alert interactions including simple alerts, timed alerts, confirmation dialogs, and prompt alerts with text input

Starting URL: https://demoqa.com/alerts

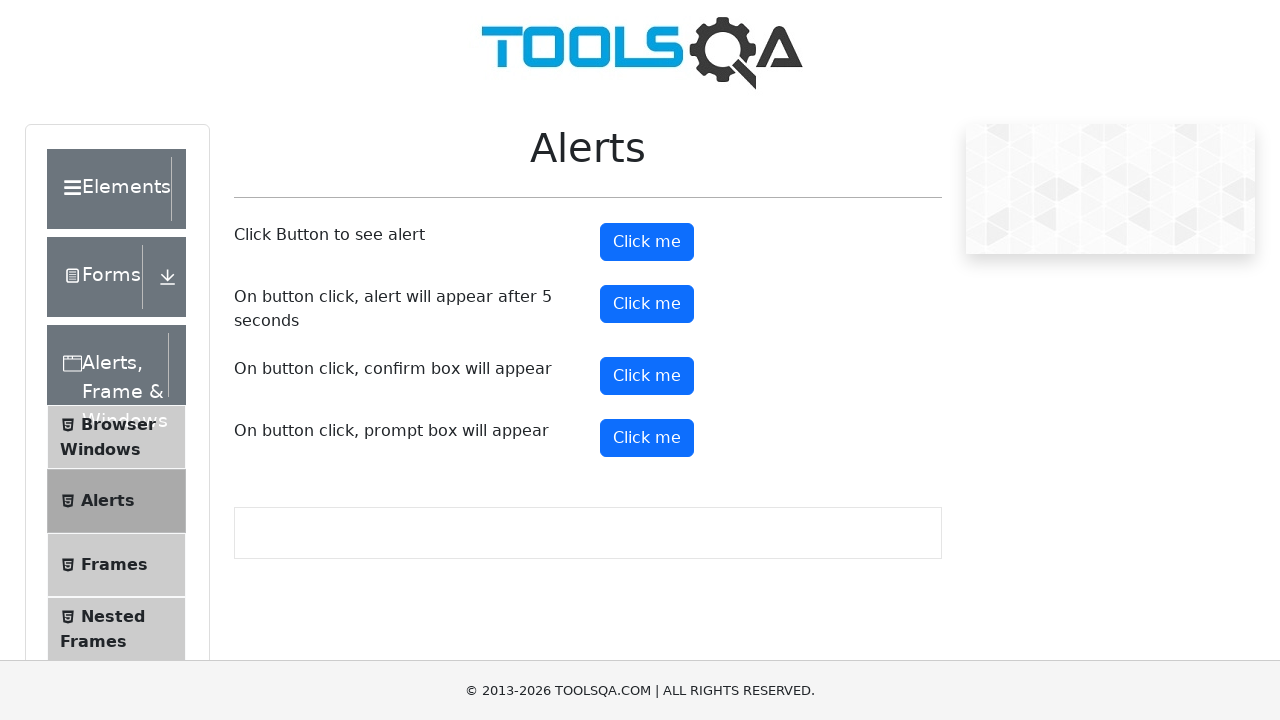

Clicked button to trigger simple alert at (647, 242) on xpath=//*[@id="alertButton"]
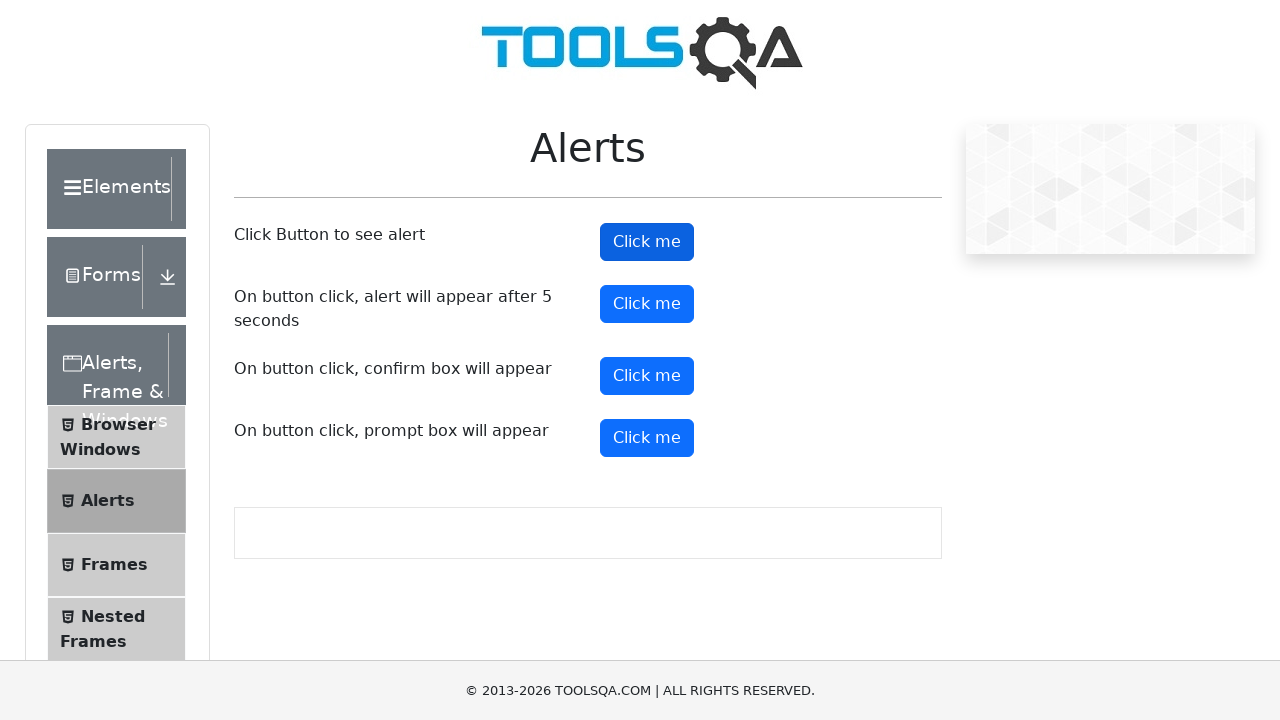

Waited 500ms for alert to appear
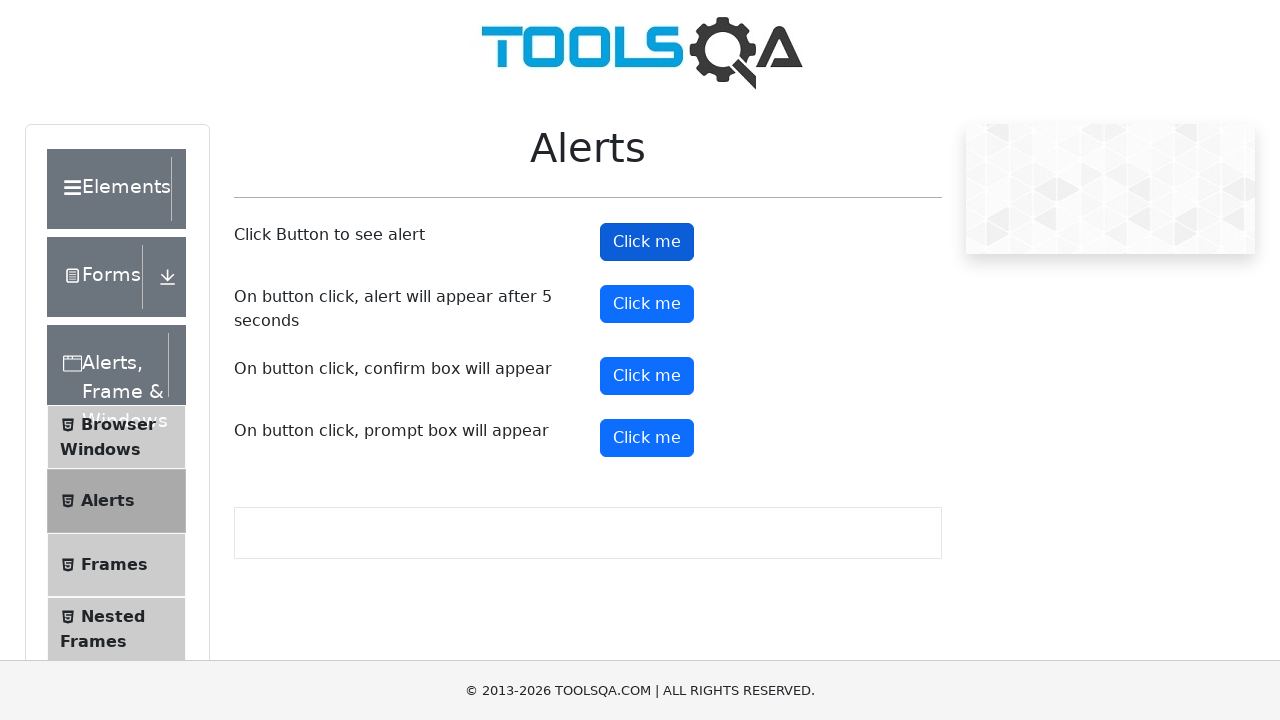

Set up handler to accept dialogs
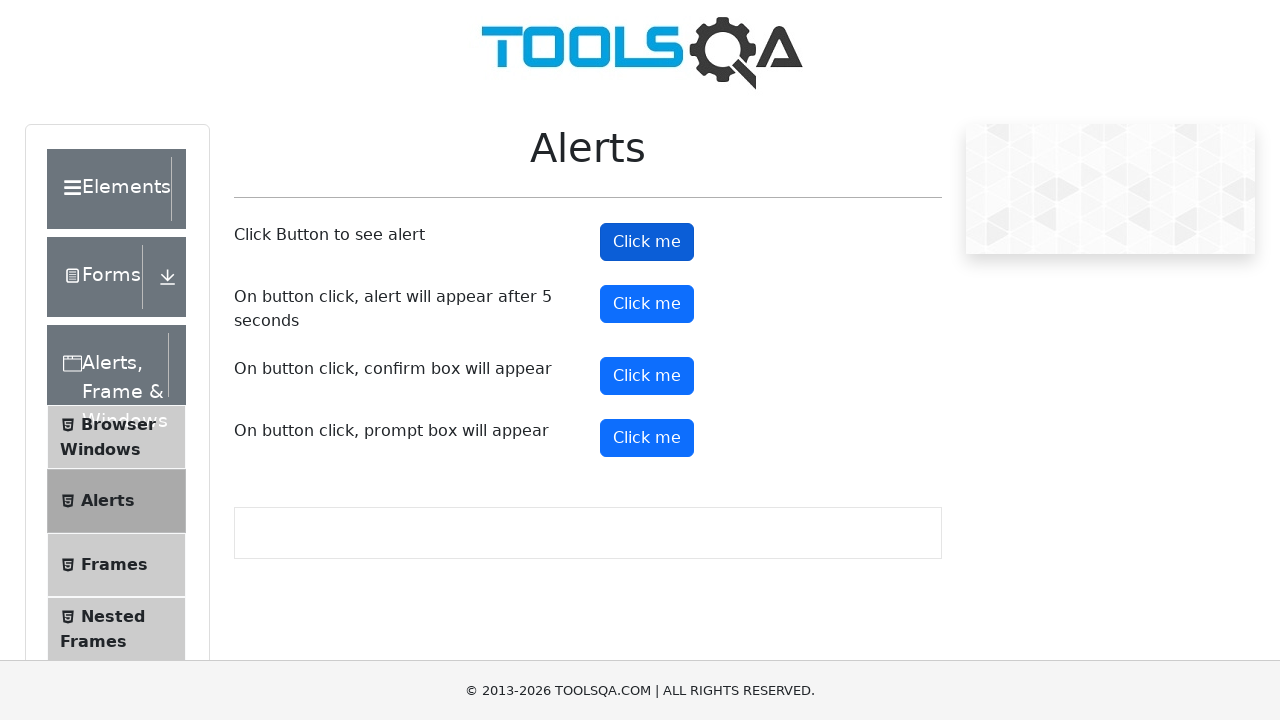

Clicked button to trigger timed alert at (647, 304) on xpath=//*[@id="timerAlertButton"]
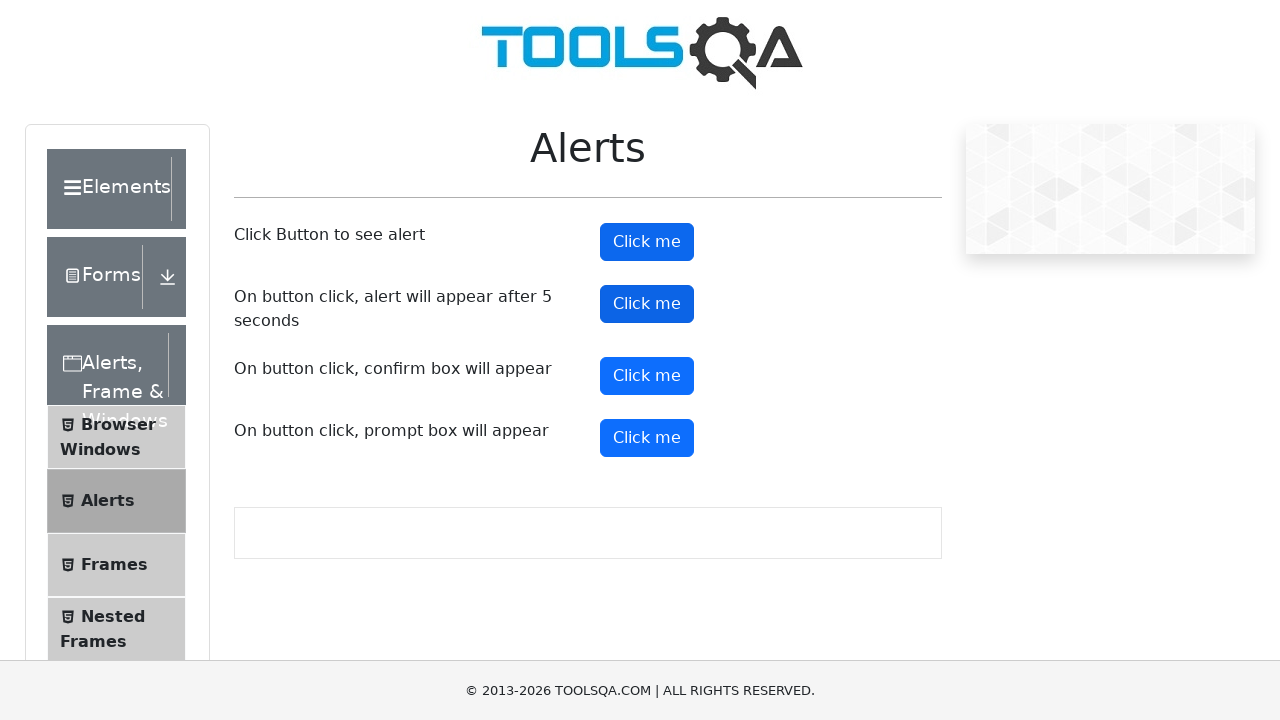

Waited 6 seconds for timed alert to appear and be handled
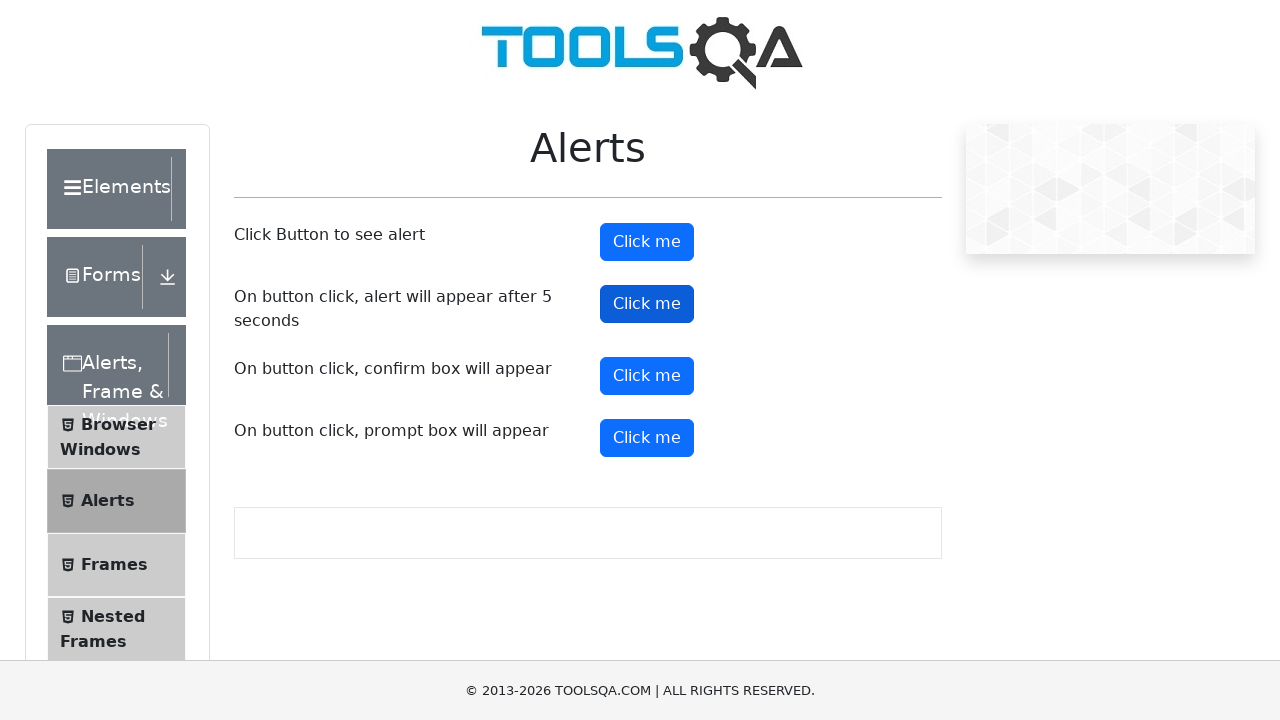

Clicked button to trigger confirmation dialog at (647, 376) on xpath=//*[@id="confirmButton"]
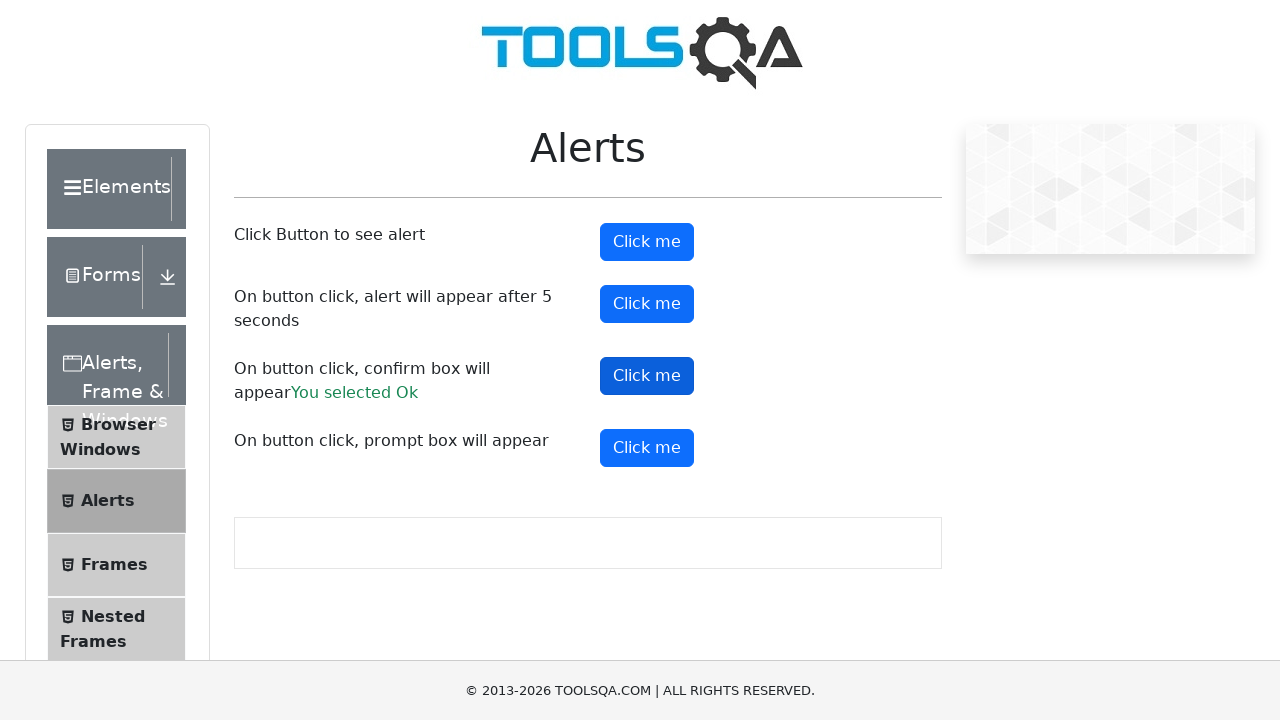

Set up handler to accept prompt dialog with text 'Raghav'
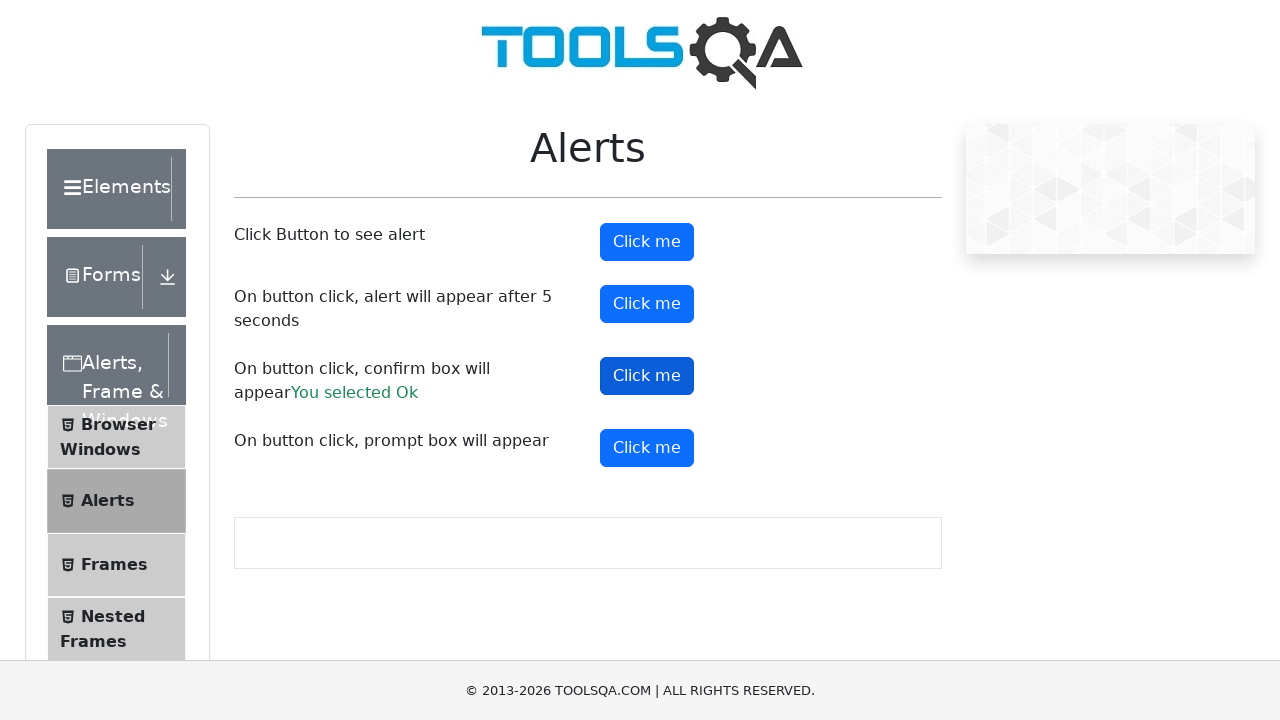

Clicked button to trigger prompt alert at (647, 448) on xpath=//*[@id="promtButton"]
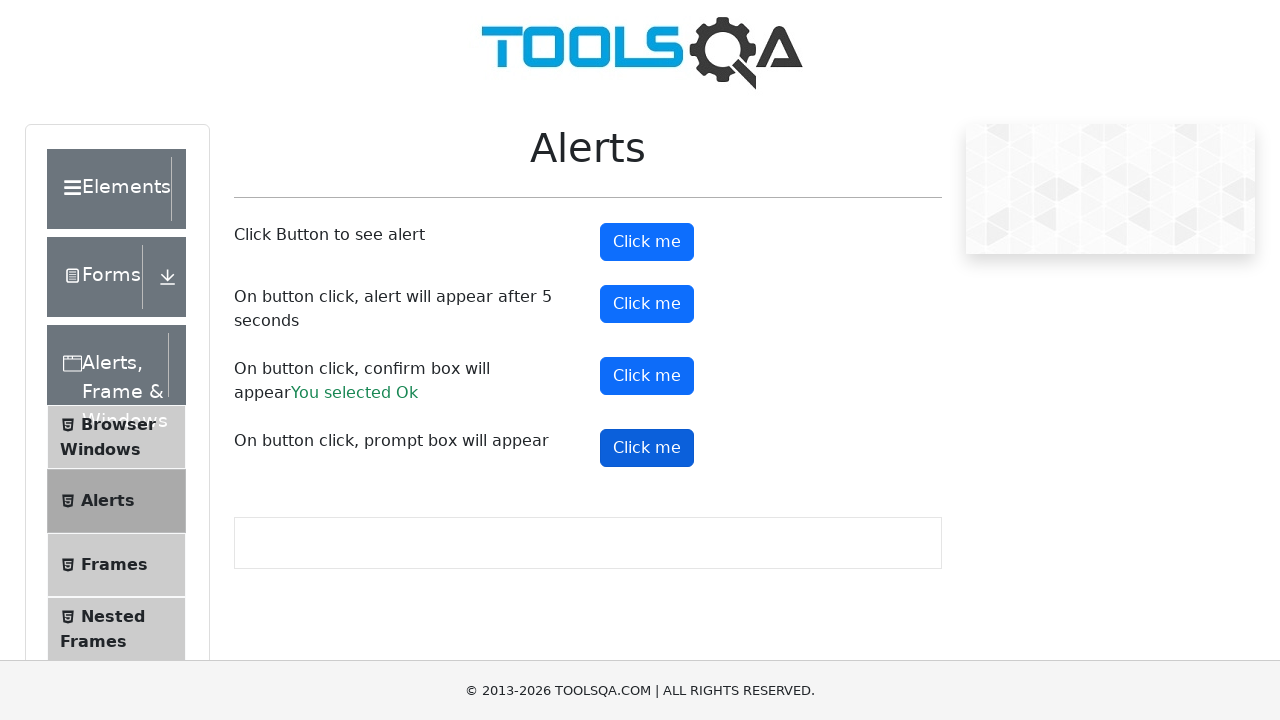

Pressed PageDown to scroll down the page
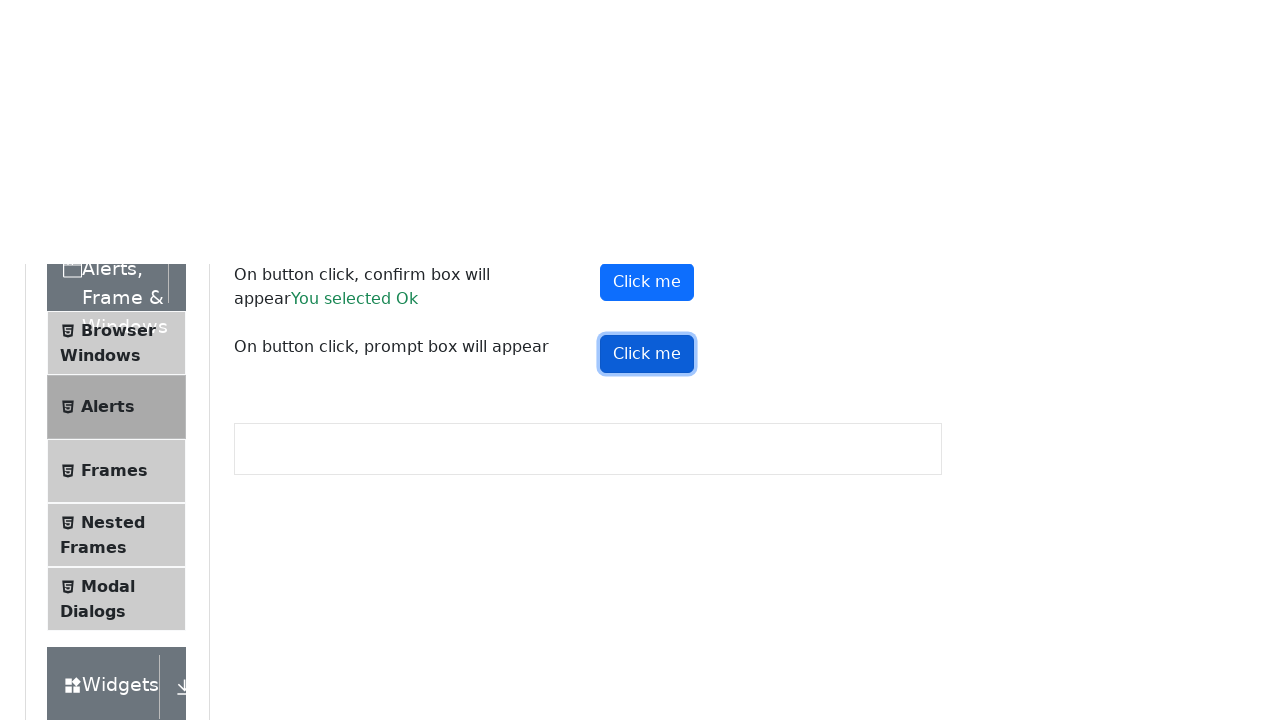

Waited 1 second after scrolling
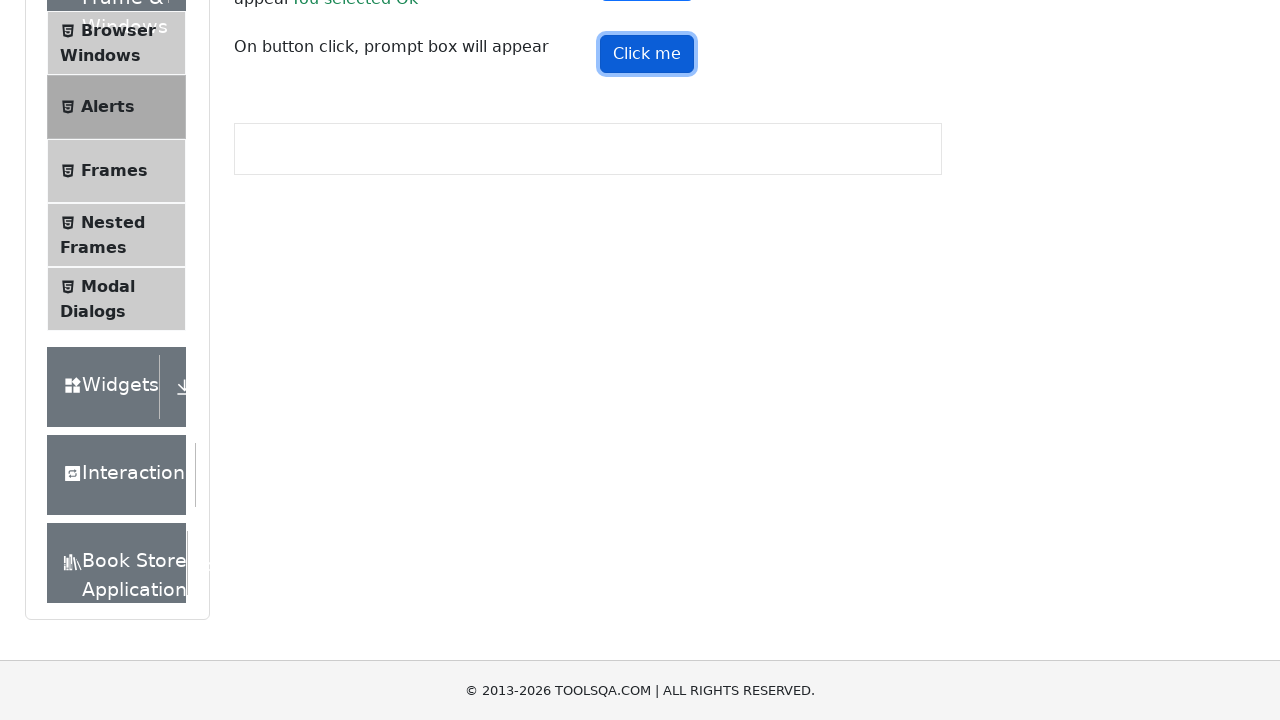

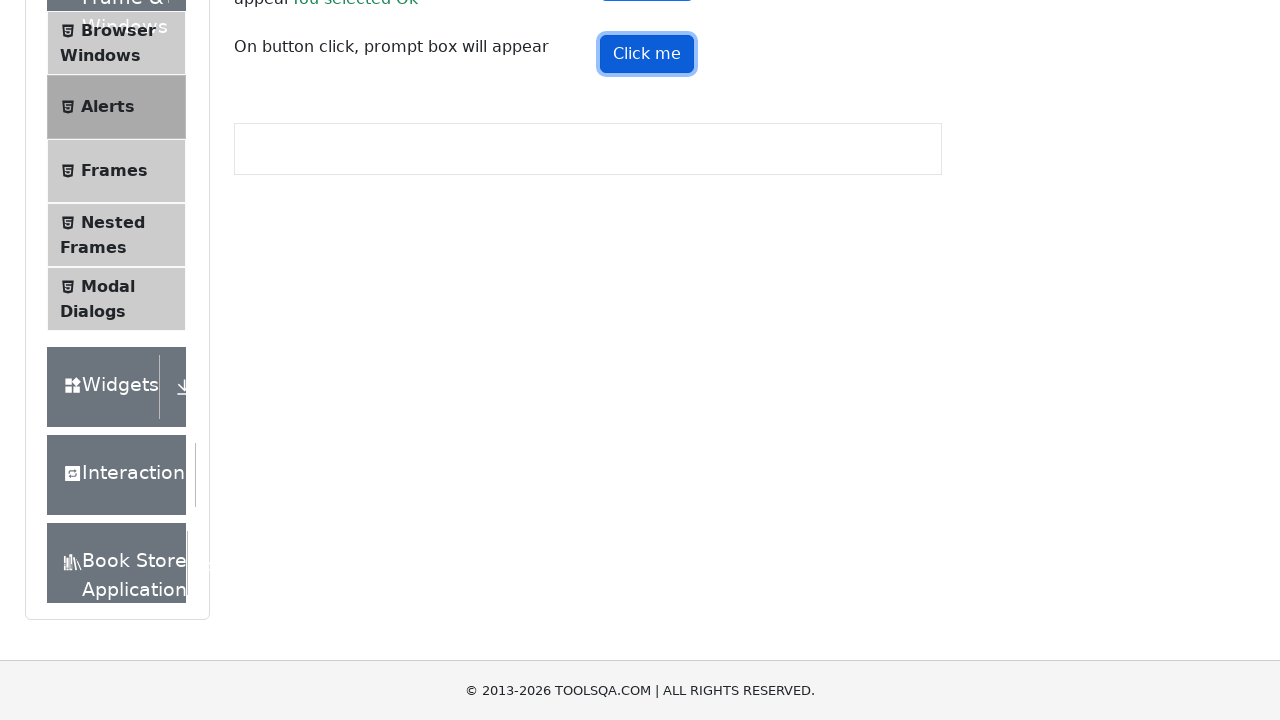